Tests clicking on the Coca-Cola sponsor image on the ICC Cricket website and verifies that a new popup tab opens with the correct Coca-Cola company page title.

Starting URL: https://www.icc-cricket.com/

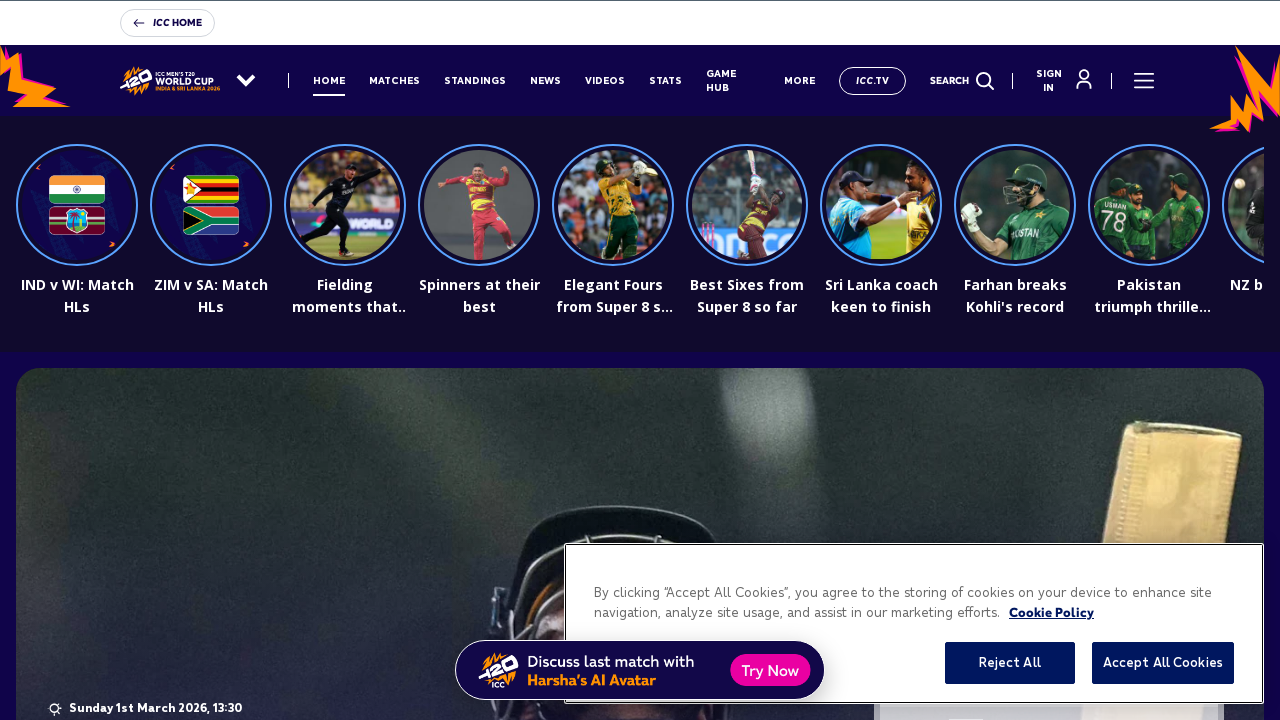

Waited for Coca-Cola sponsor image to be visible
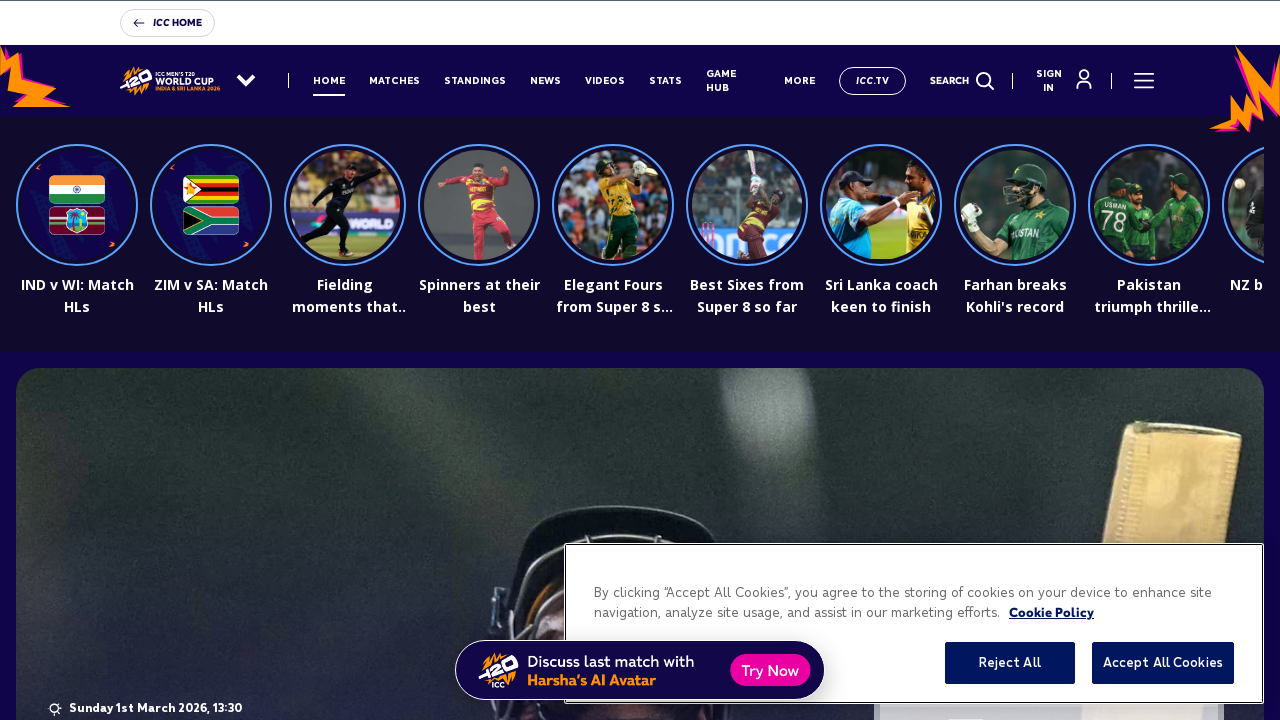

Clicked on Coca-Cola sponsor image at (408, 361) on xpath=//img[@alt="coca-cola"]
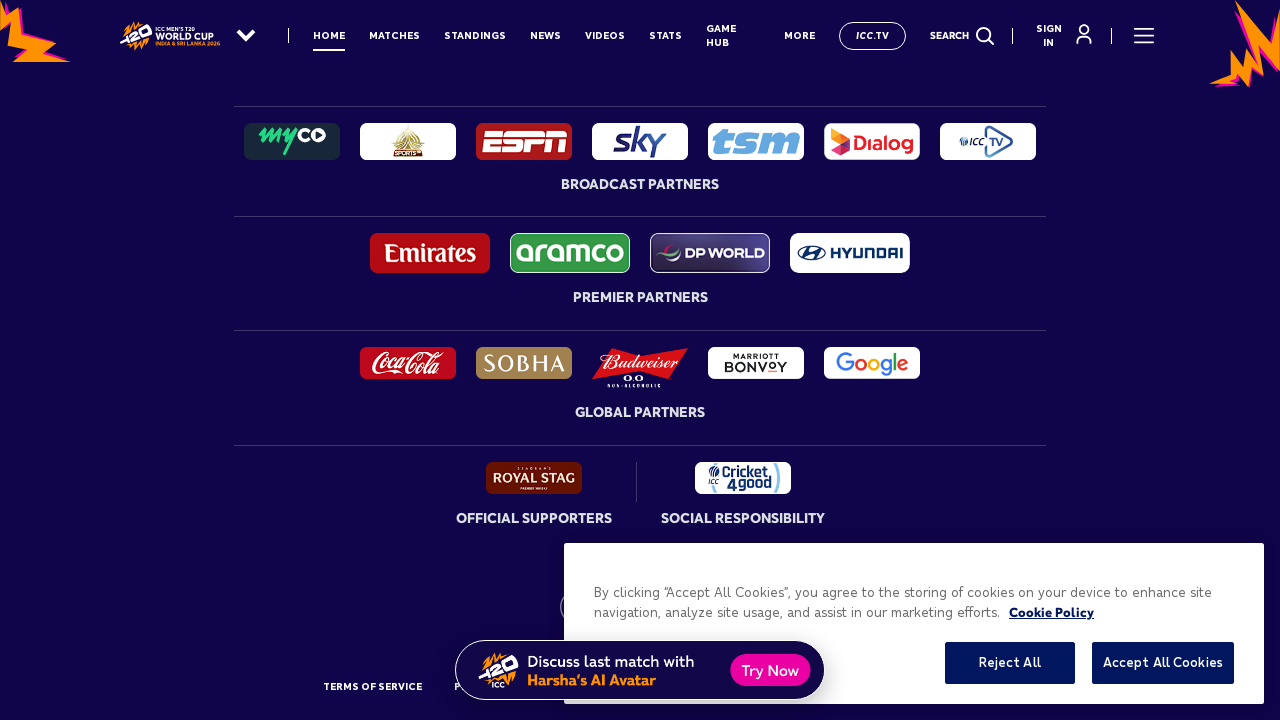

New popup tab opened
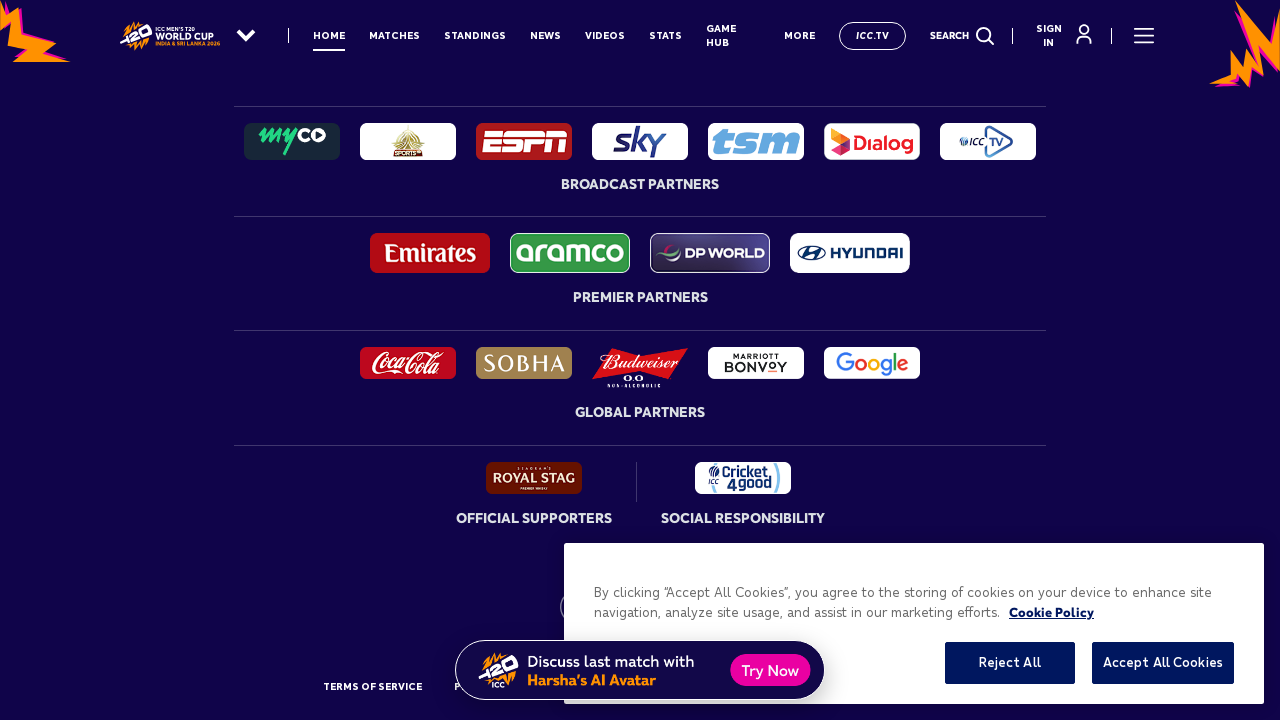

New popup page fully loaded
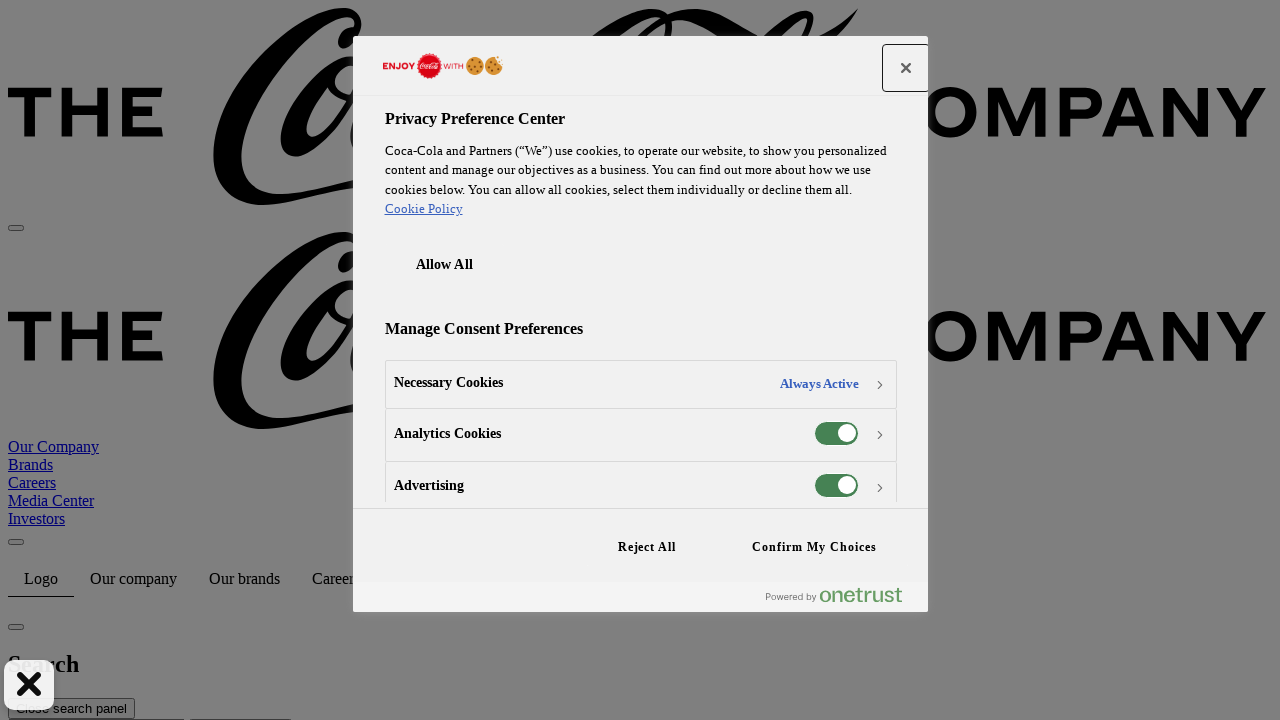

Verified popup page title is 'The Coca-Cola Company: Refresh the World. Make a Difference'
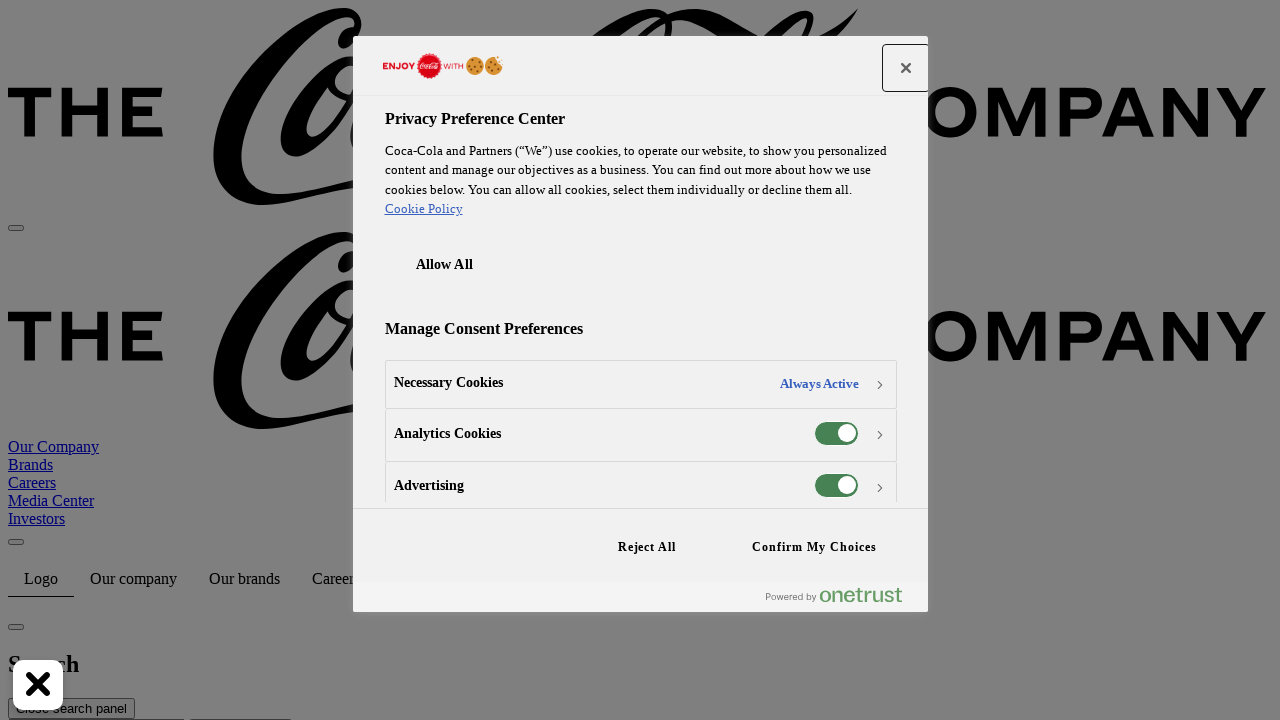

Closed the Coca-Cola popup page
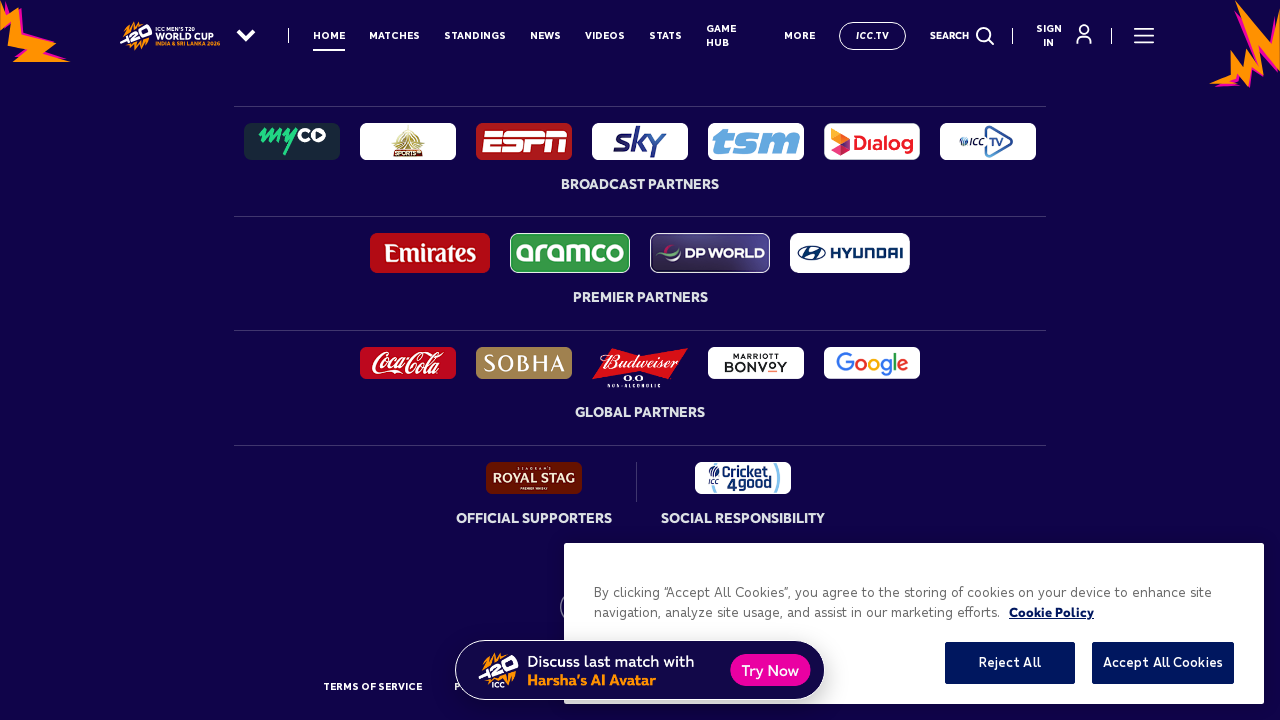

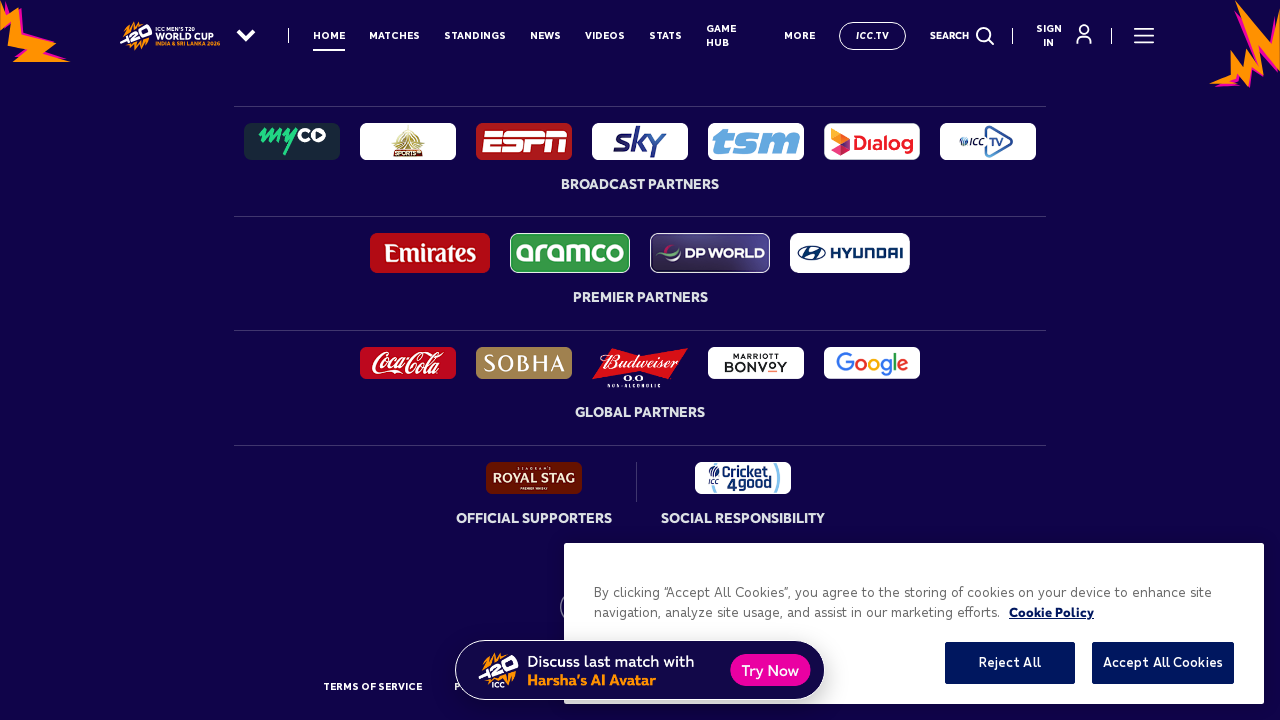